Tests table handling functionality by navigating through pagination and interacting with a product table, clicking through each page to view all table content.

Starting URL: https://testautomationpractice.blogspot.com/

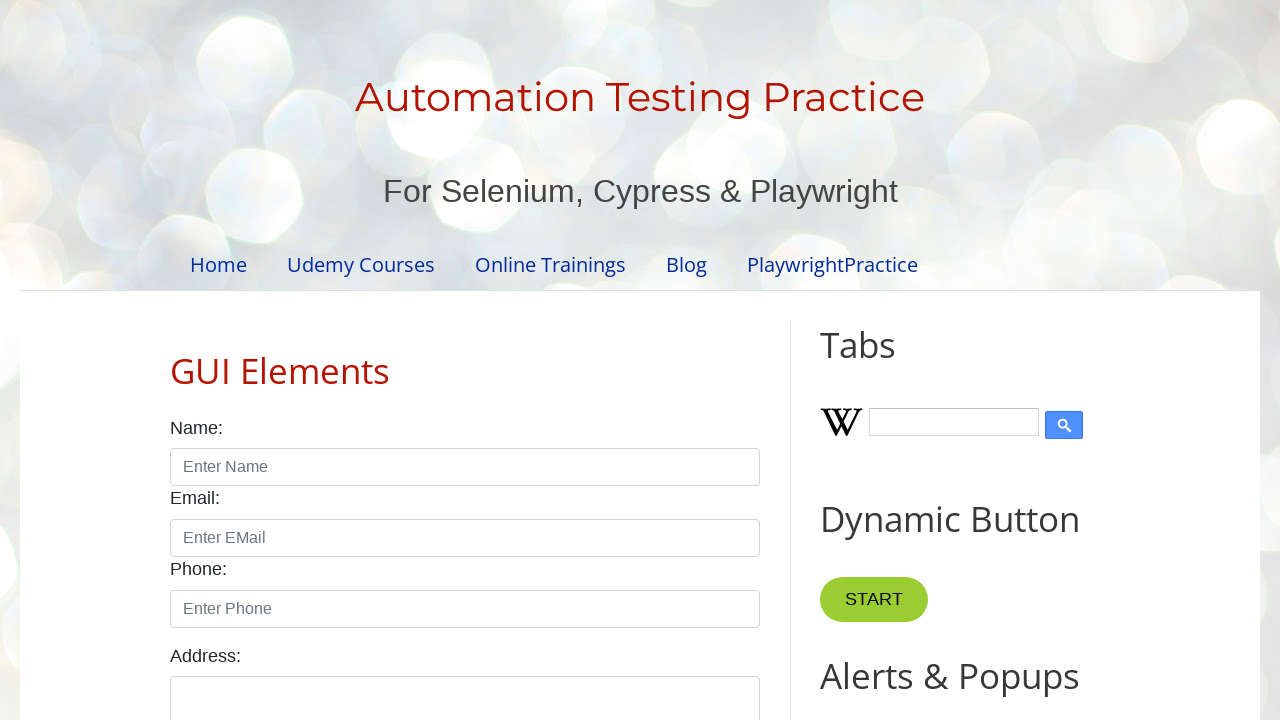

Product table loaded and visible
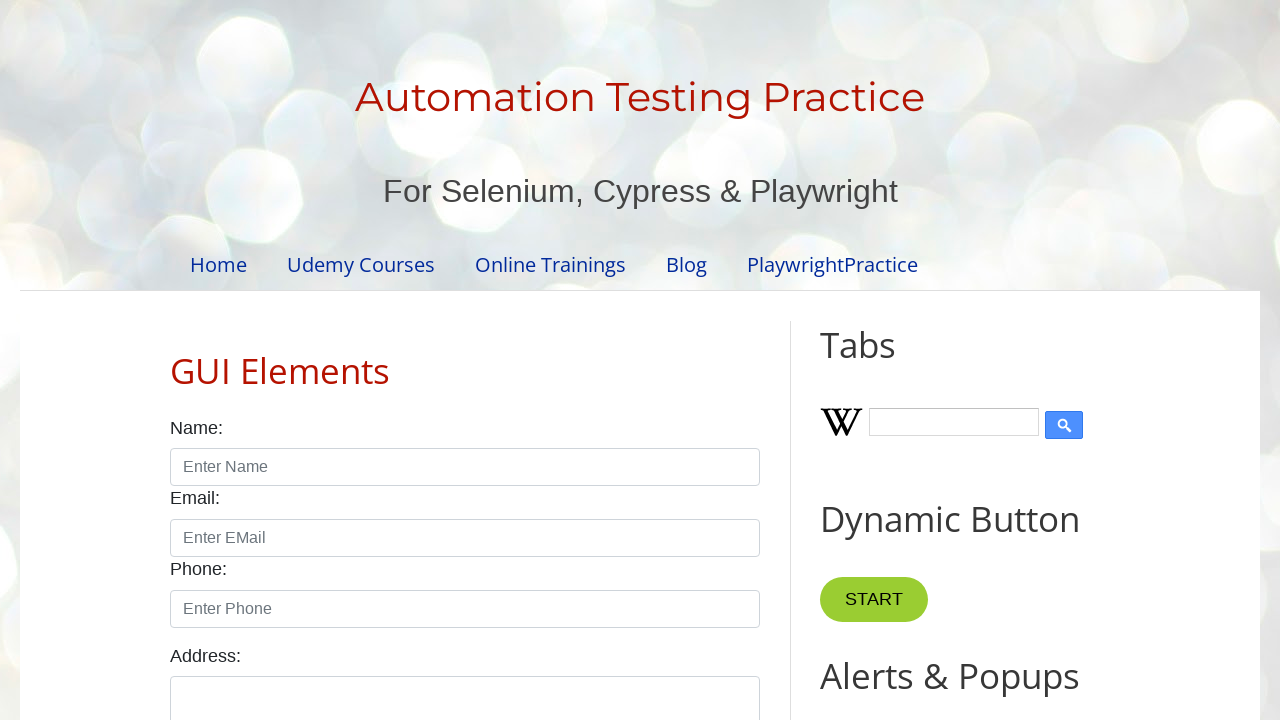

Found 4 pagination links
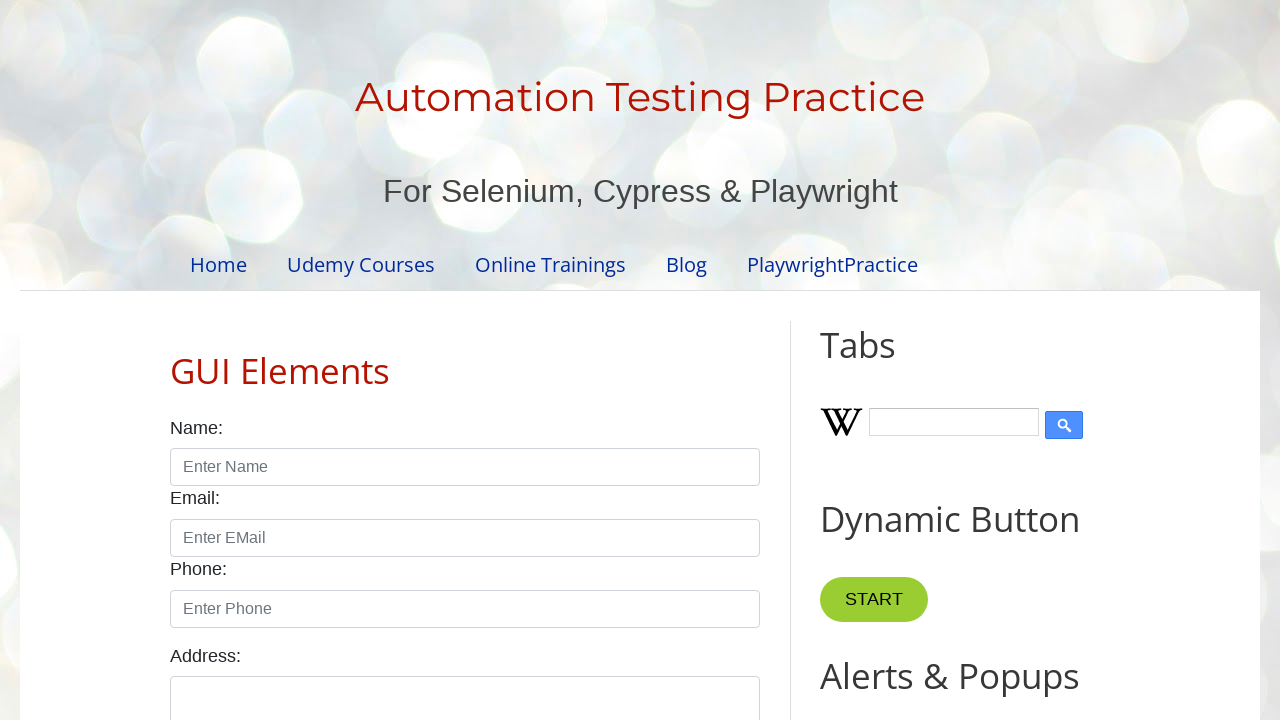

Clicked pagination link for page 2 at (456, 361) on #pagination li a >> nth=1
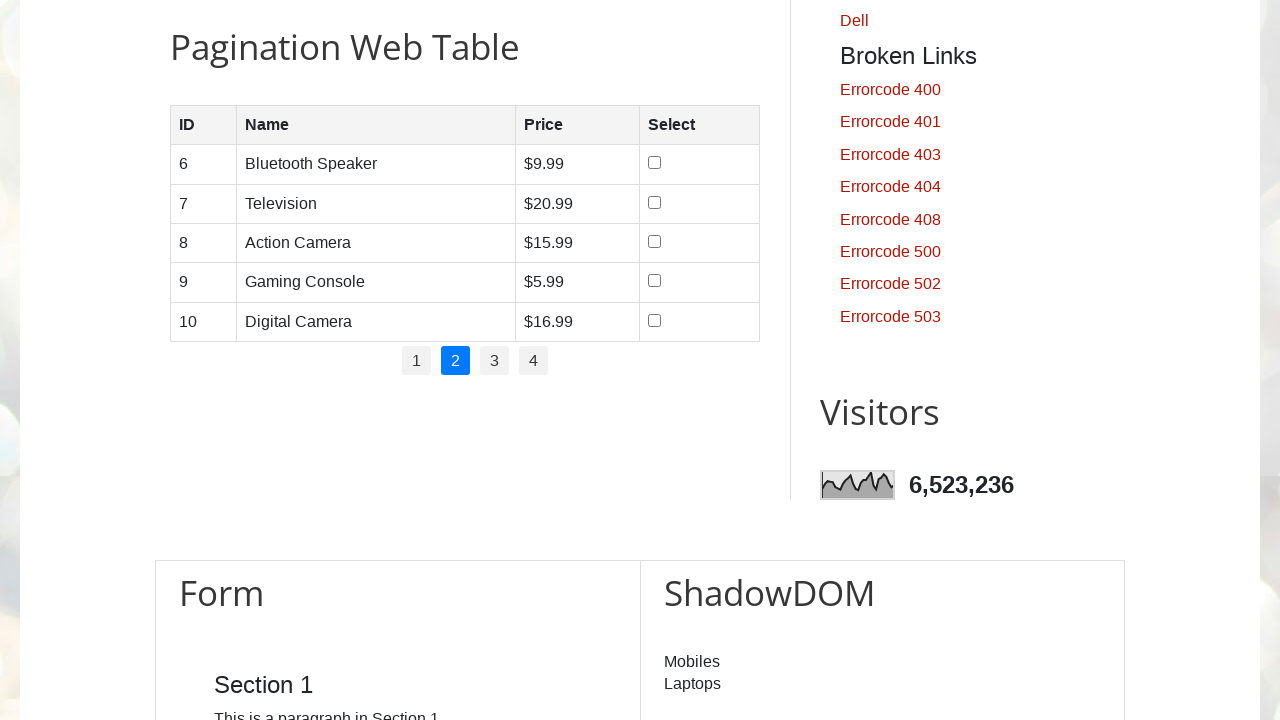

Table updated on page 2
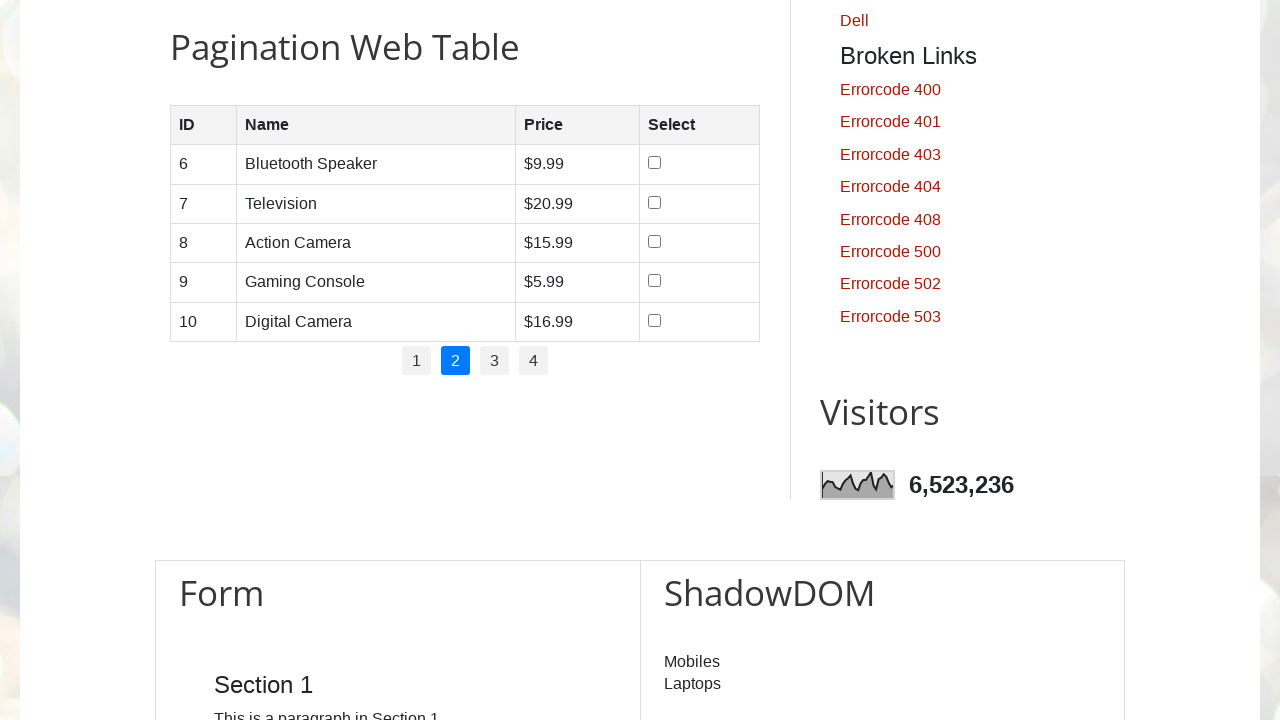

Clicked pagination link for page 3 at (494, 361) on #pagination li a >> nth=2
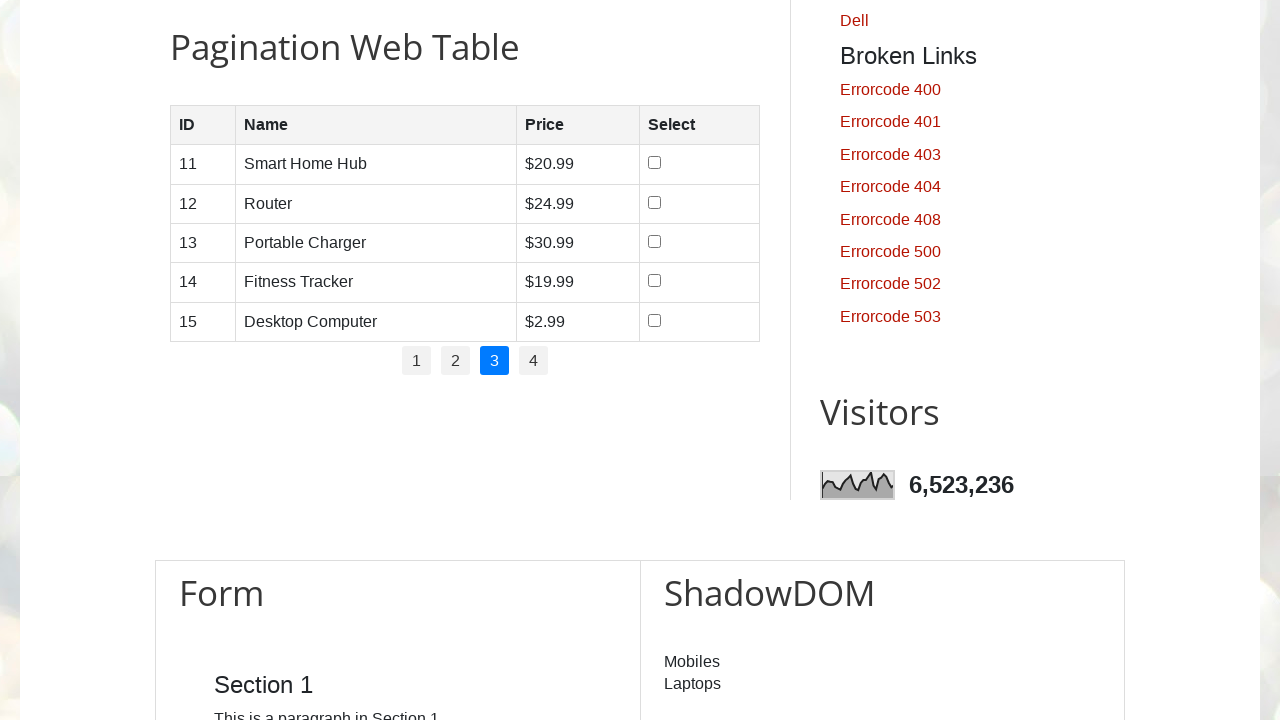

Table updated on page 3
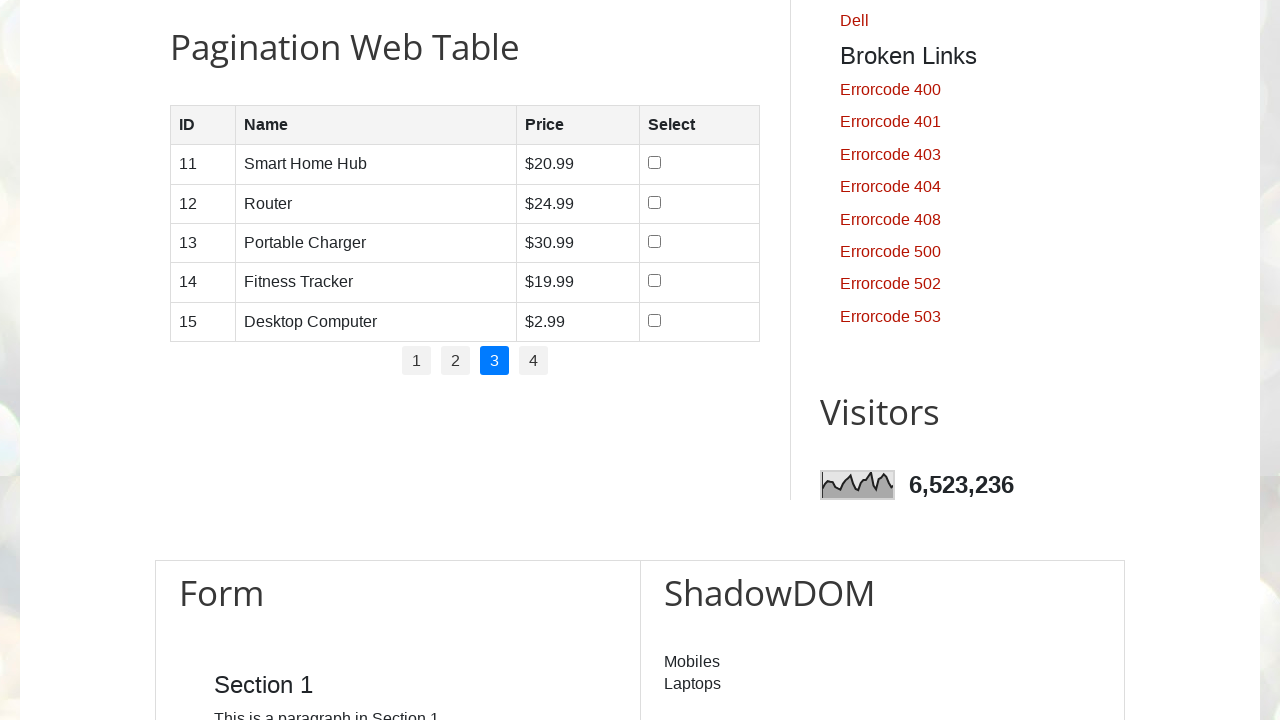

Clicked pagination link for page 4 at (534, 361) on #pagination li a >> nth=3
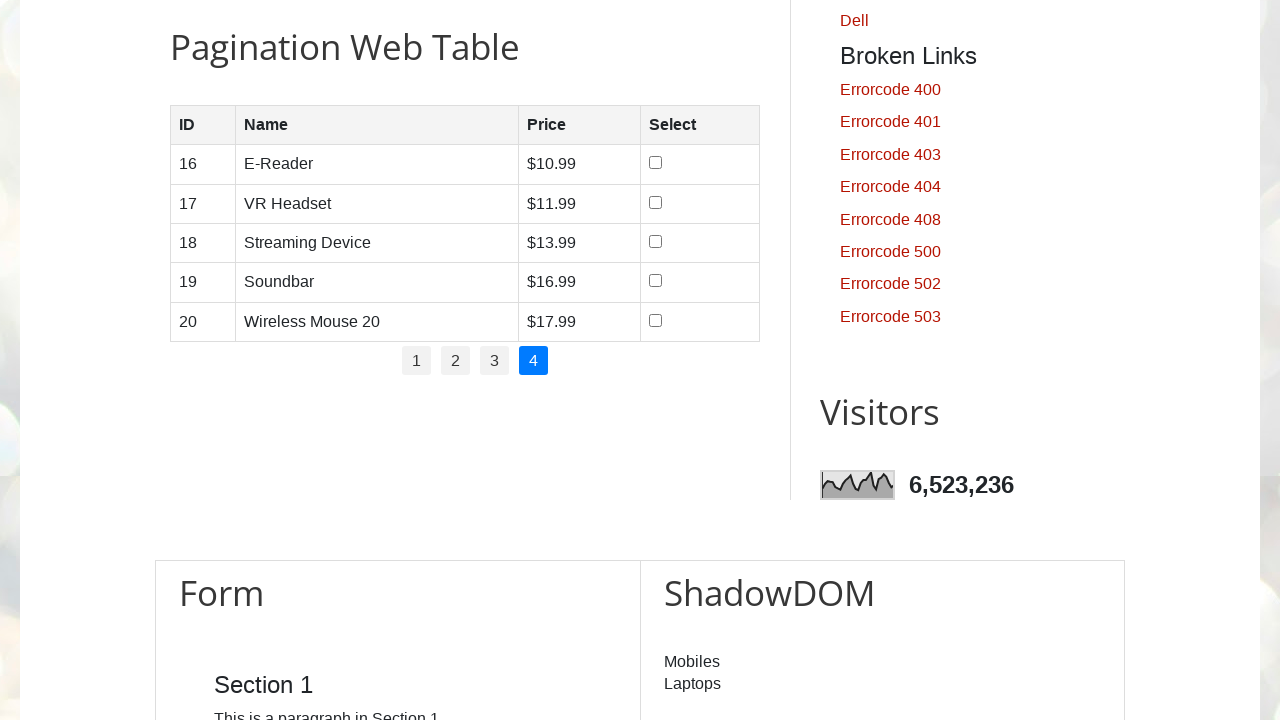

Table updated on page 4
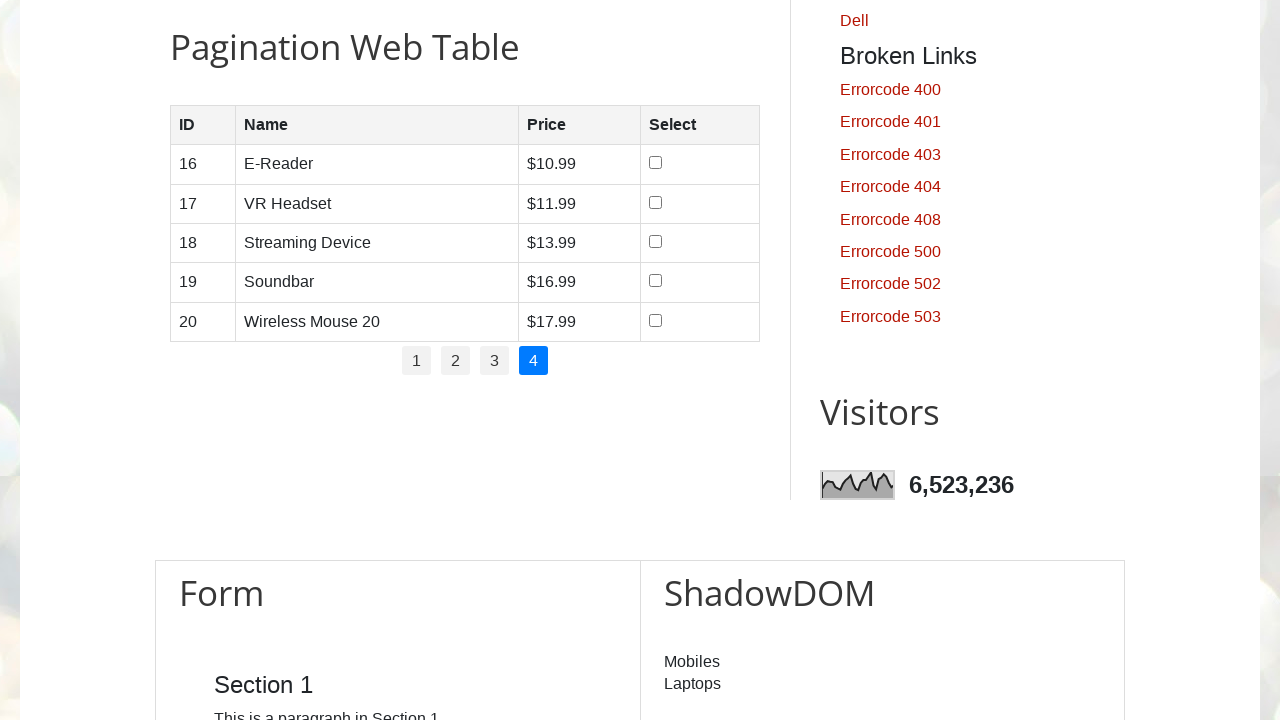

All table pagination interactions completed
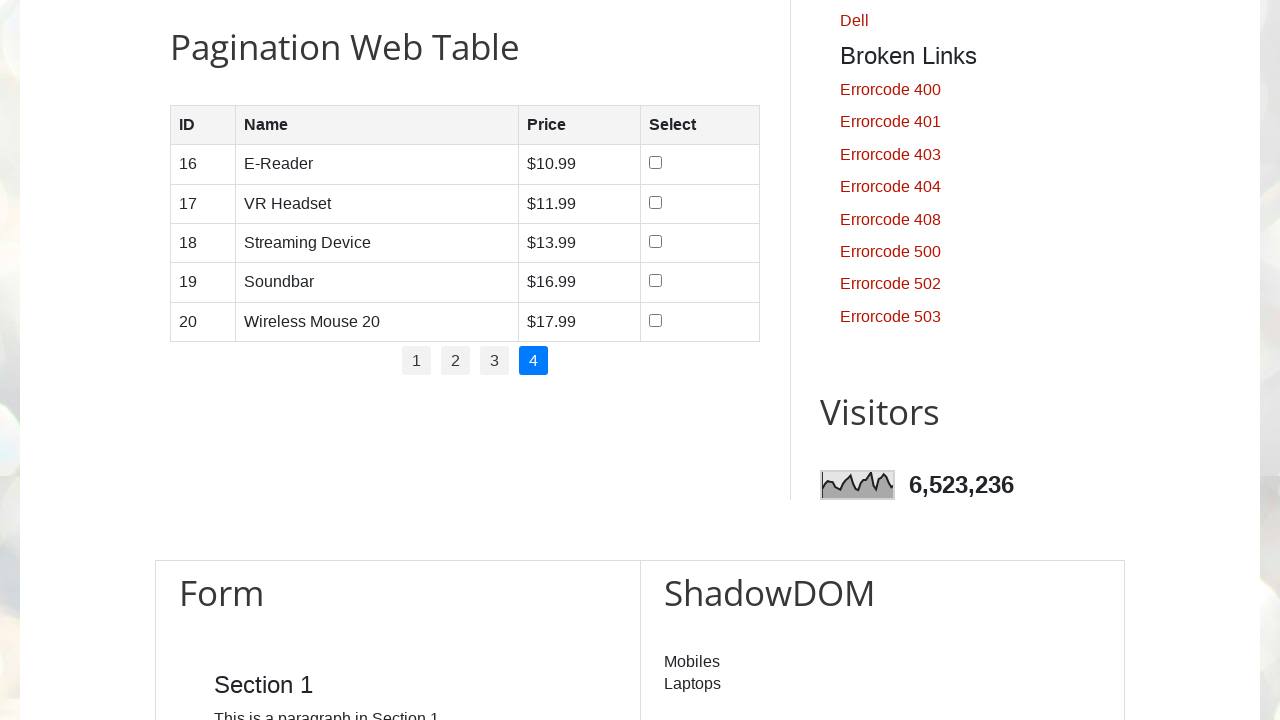

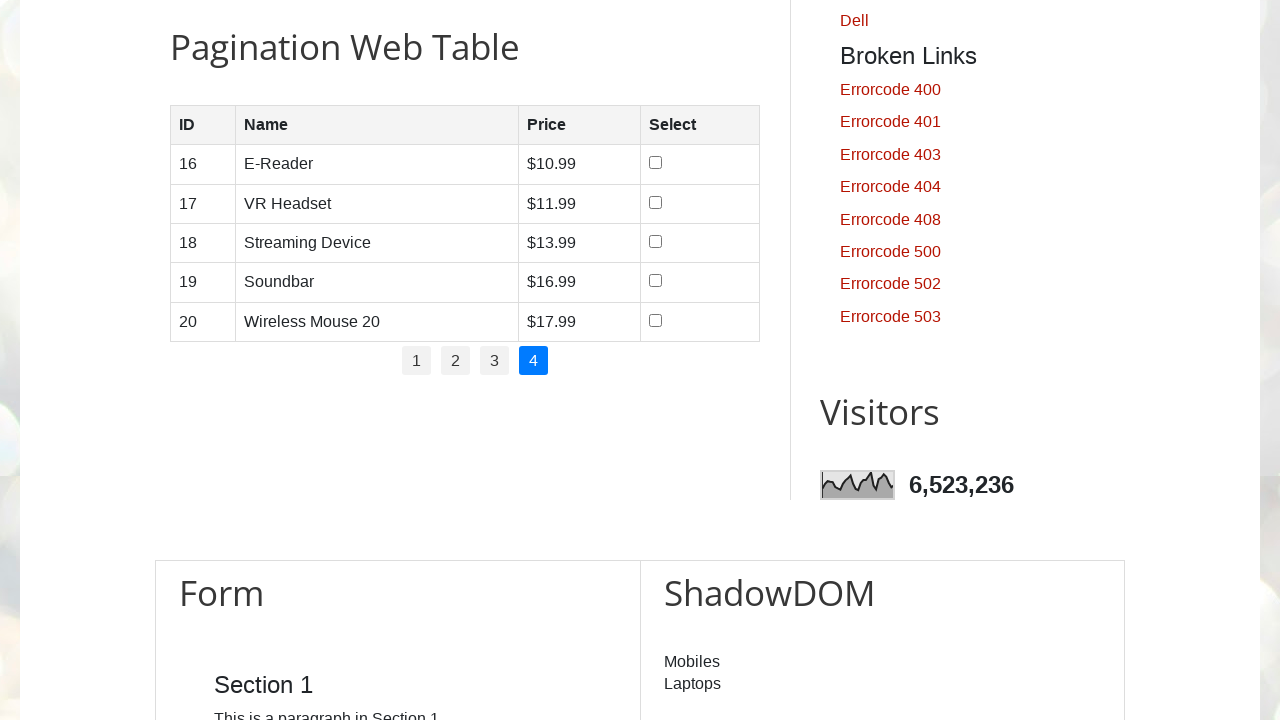